Clicks the History link and verifies navigation to the info page

Starting URL: https://www.99-bottles-of-beer.net/

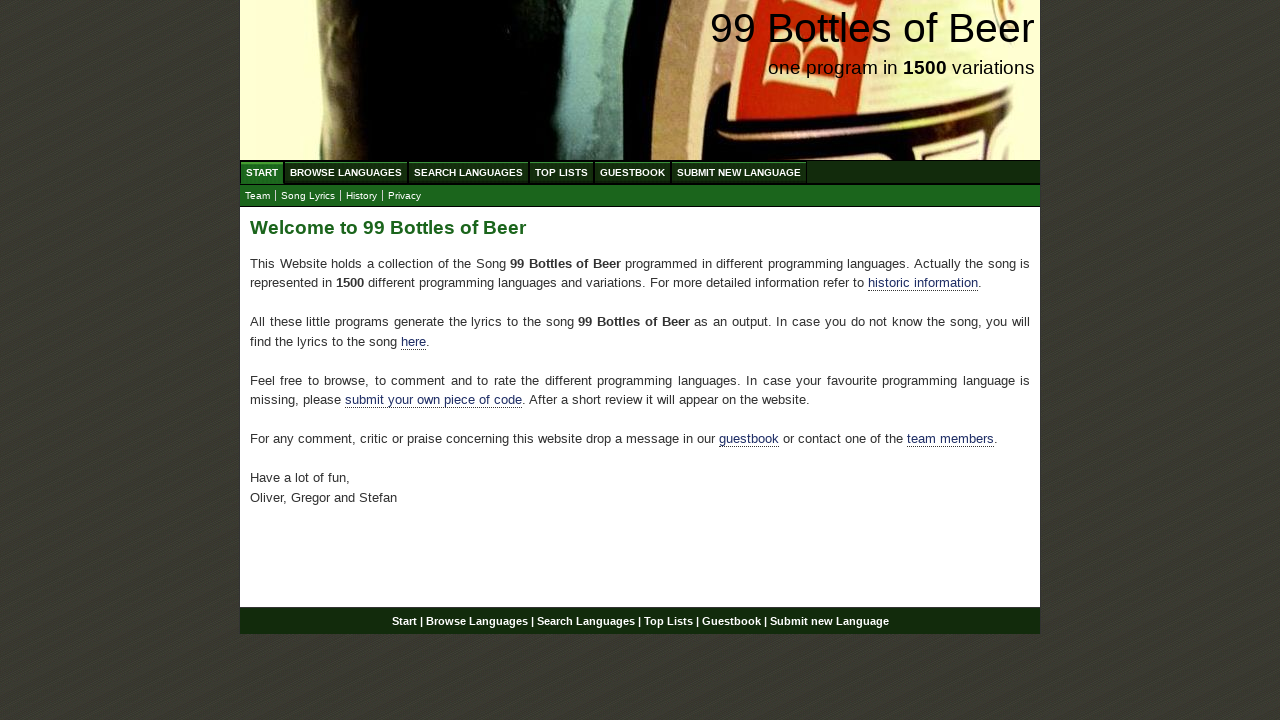

Clicked the History link at (362, 196) on xpath=//a[@href='info.html']
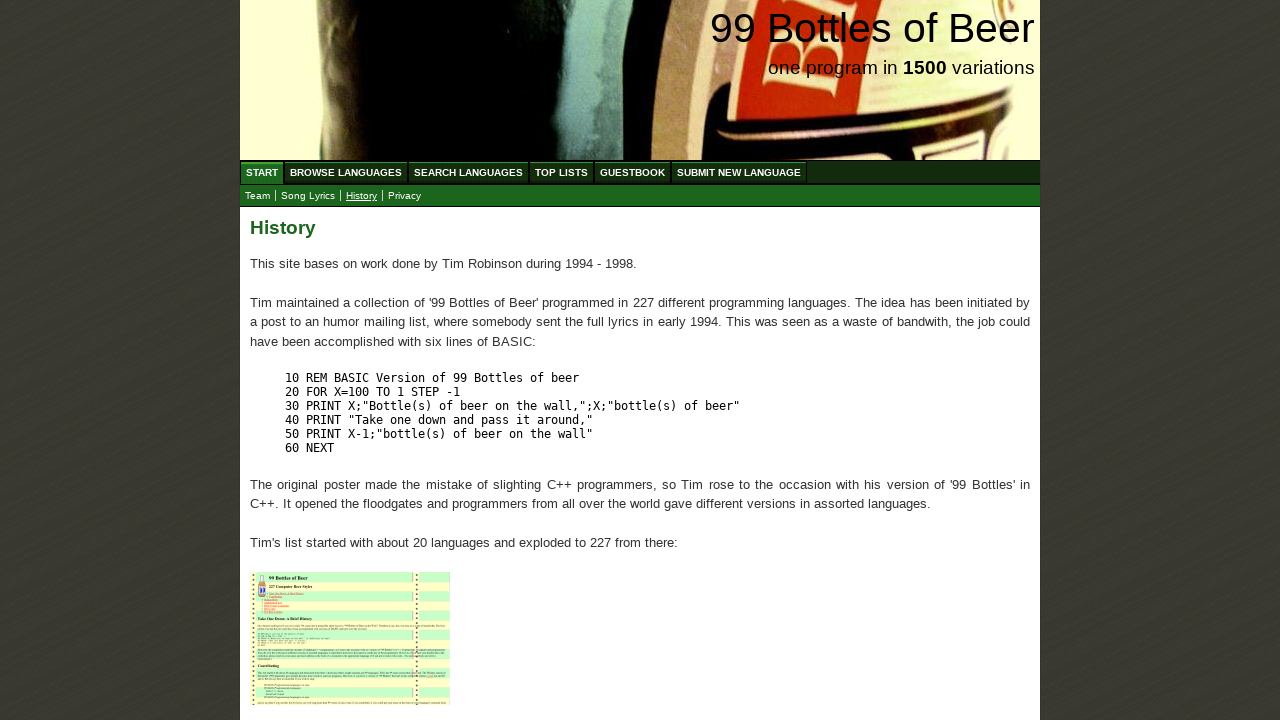

Verified navigation to info page at https://www.99-bottles-of-beer.net/info.html
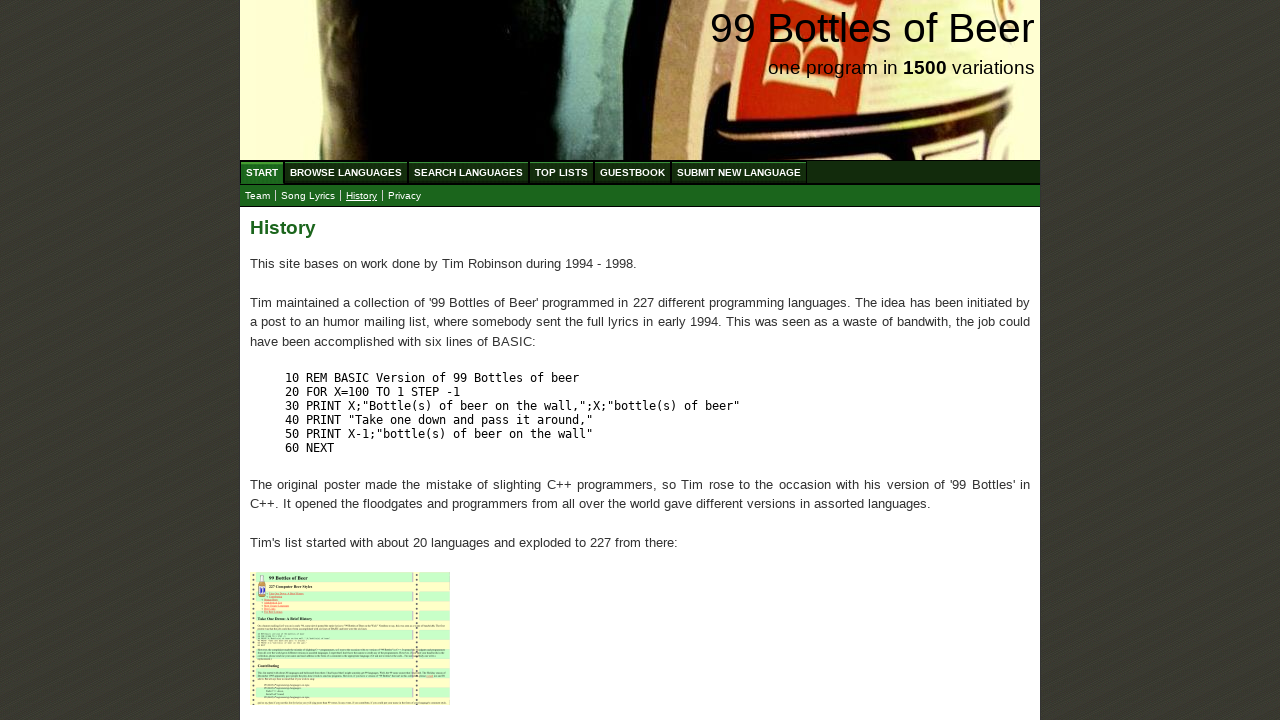

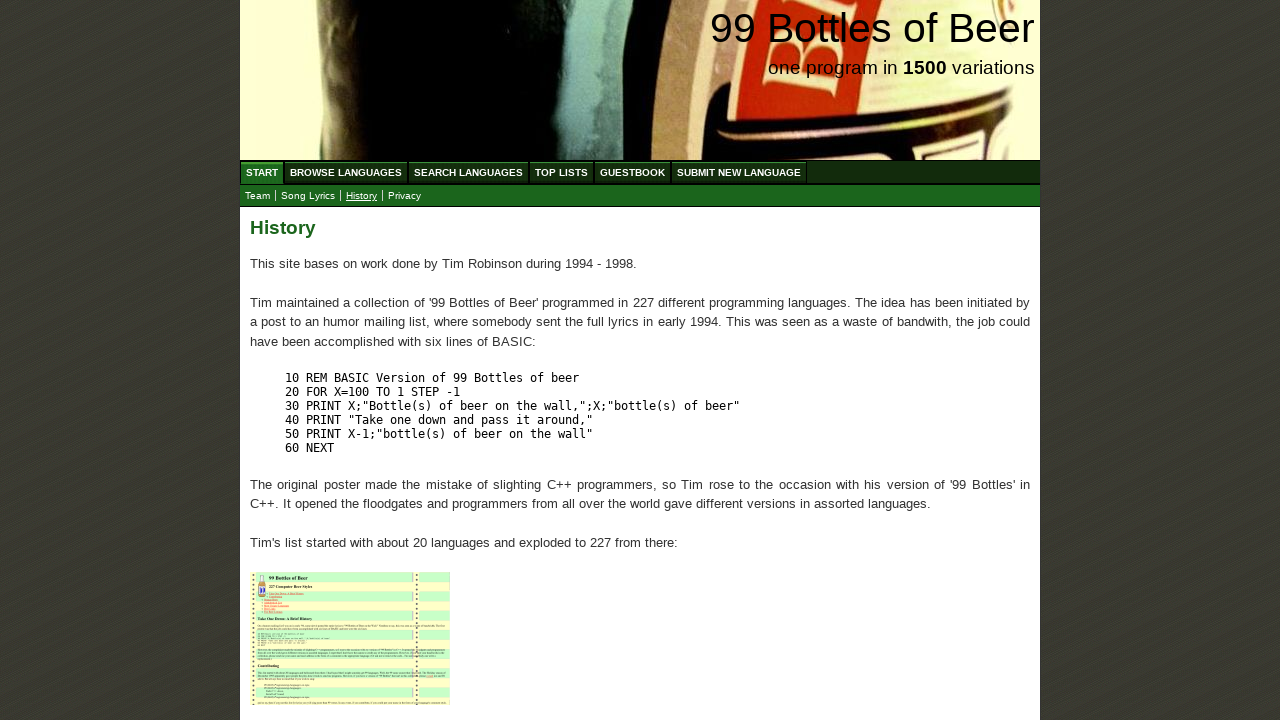